Tests file upload functionality on filebin.net by uploading a file through the file input field

Starting URL: https://filebin.net/

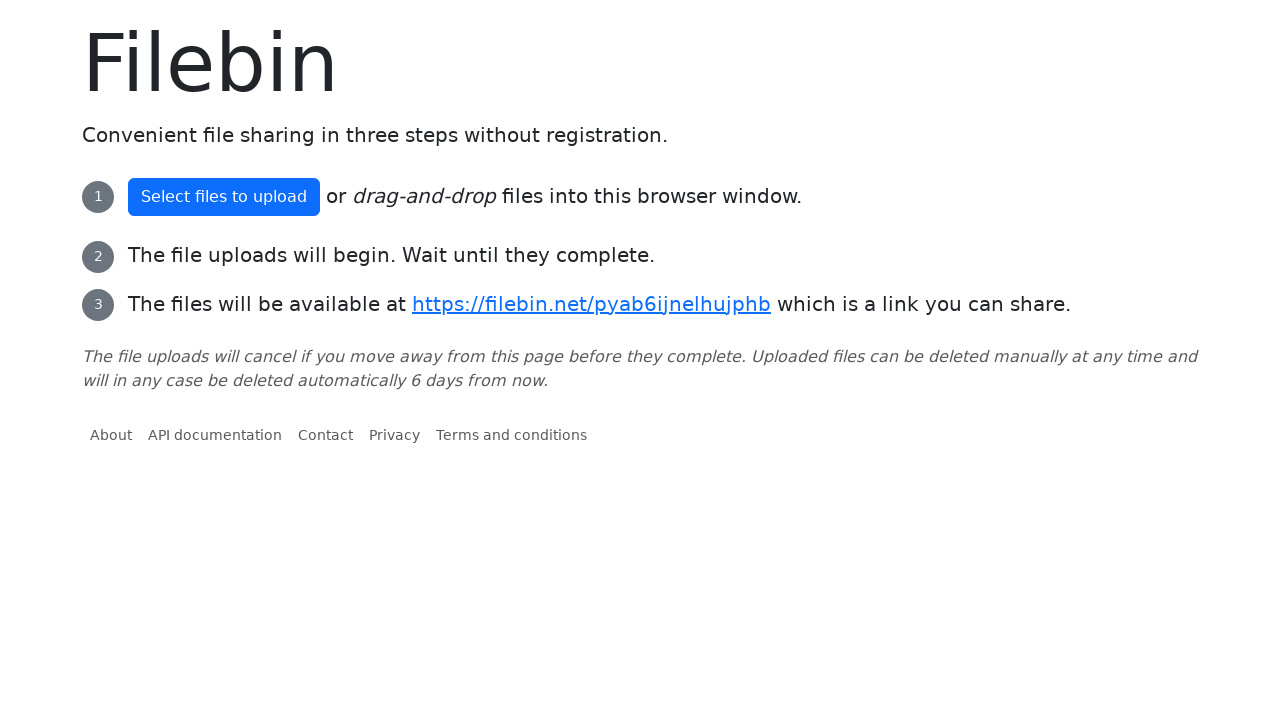

Created temporary test file with upload content
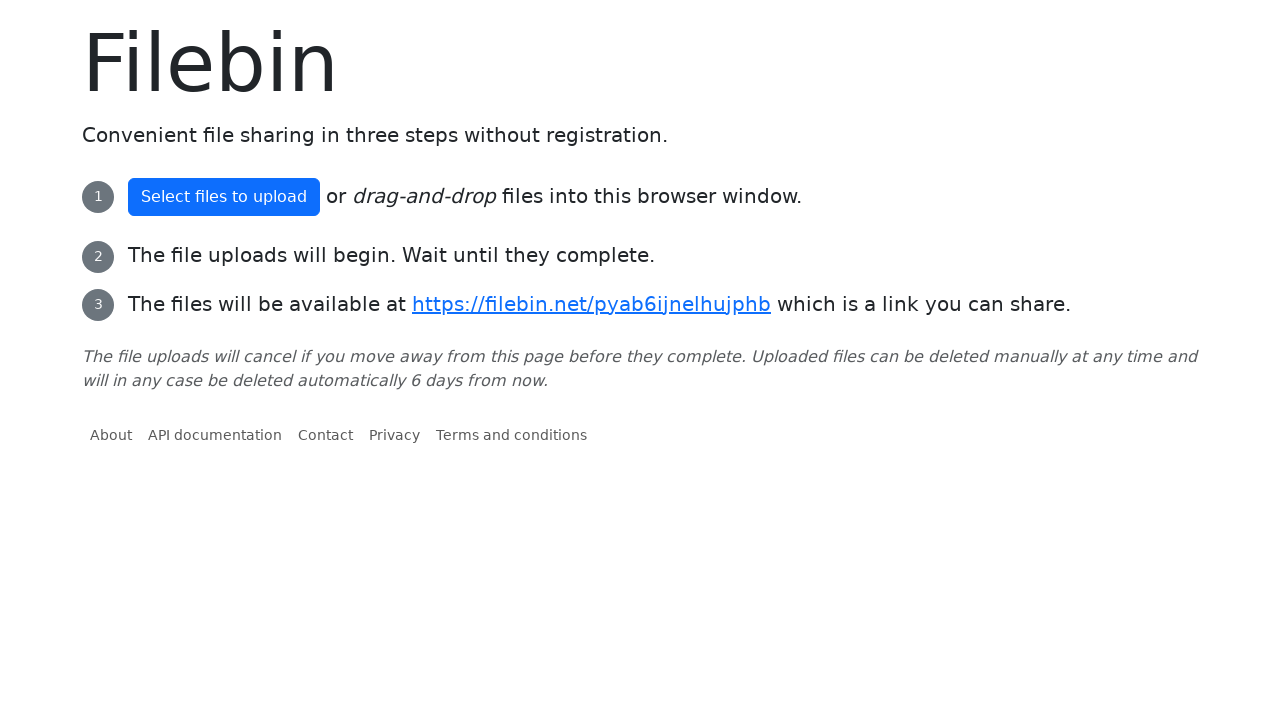

Uploaded test file through file input field
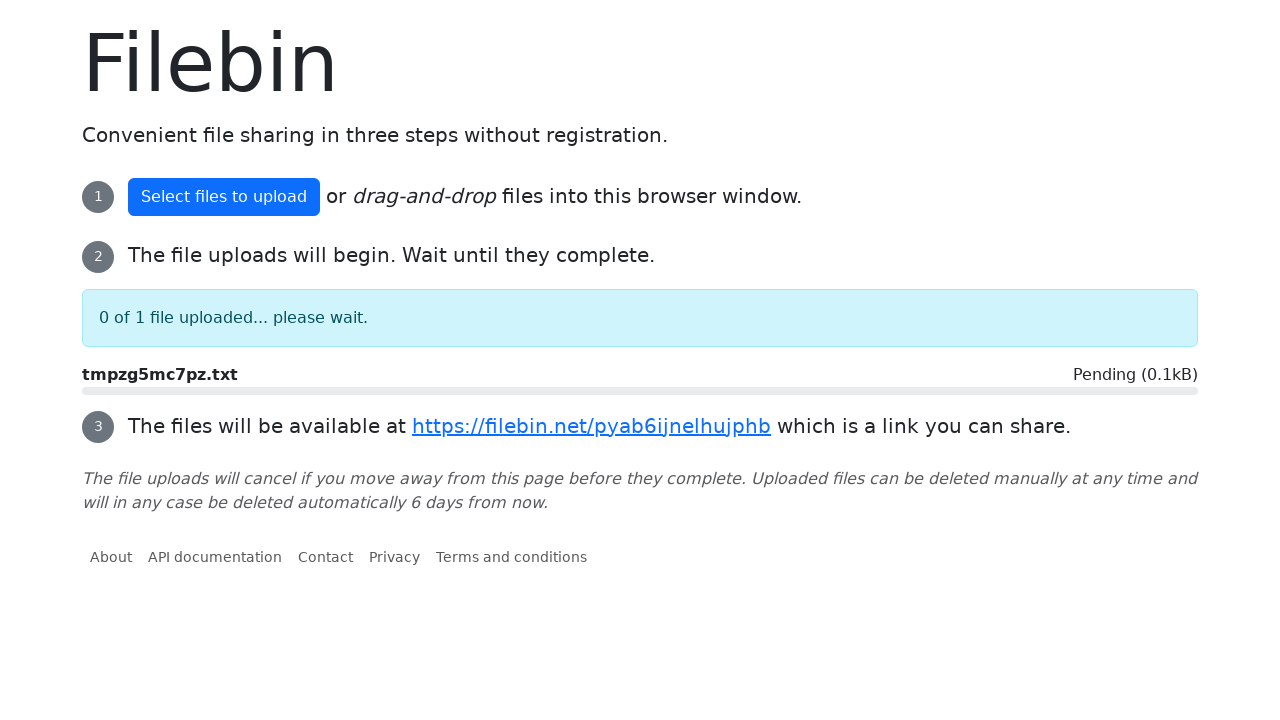

Waited 2 seconds for upload to initiate
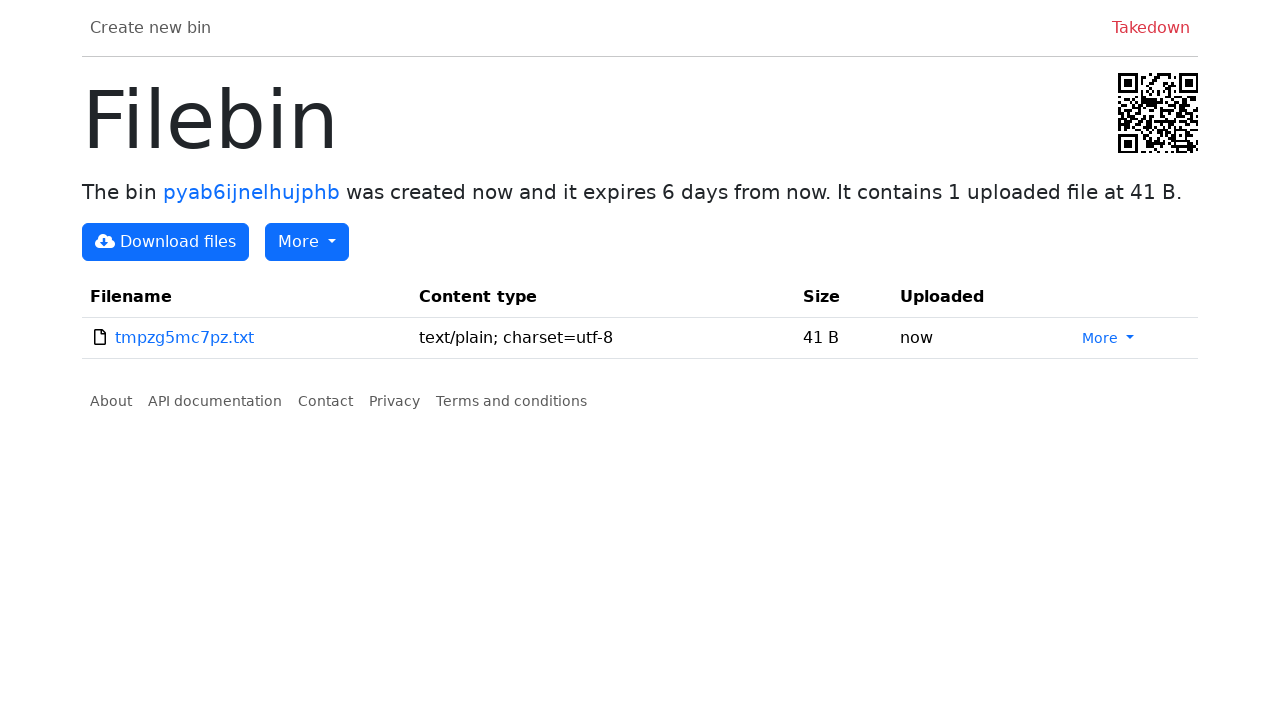

Cleaned up temporary test file
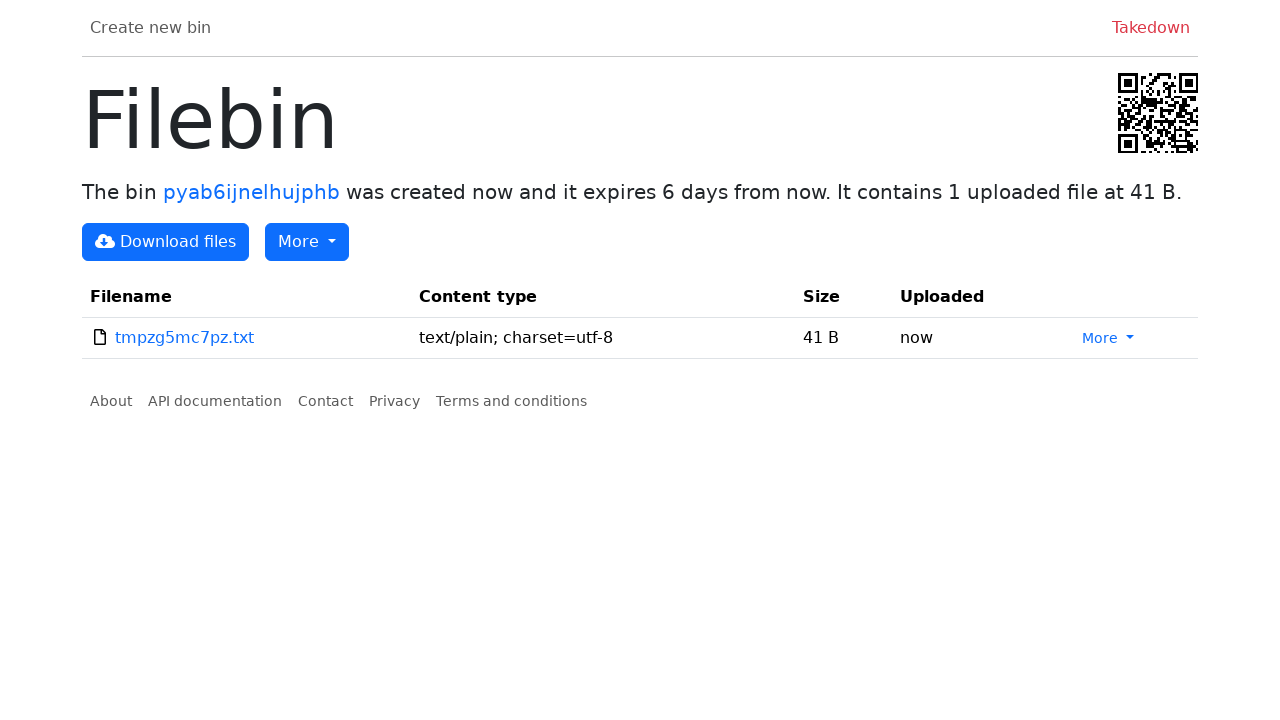

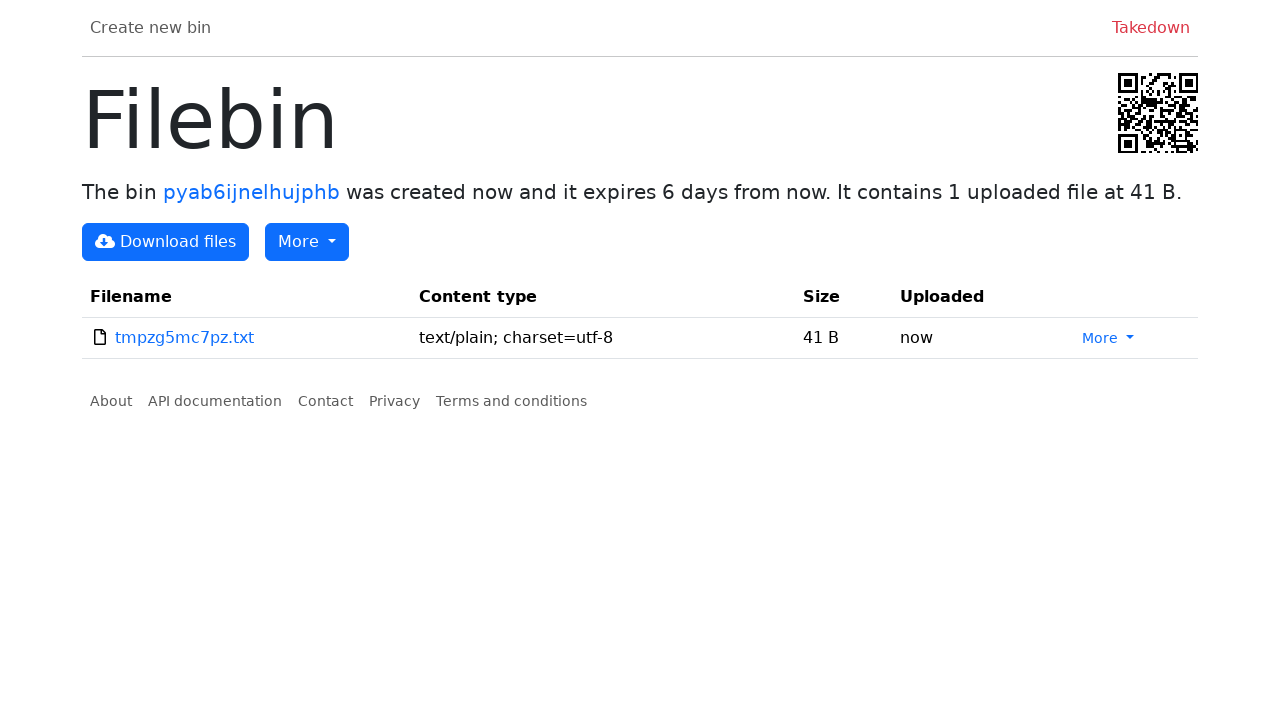